Tests alert handling functionality by triggering different types of alerts (standard alert and confirmation dialog) and interacting with them

Starting URL: https://rahulshettyacademy.com/AutomationPractice/

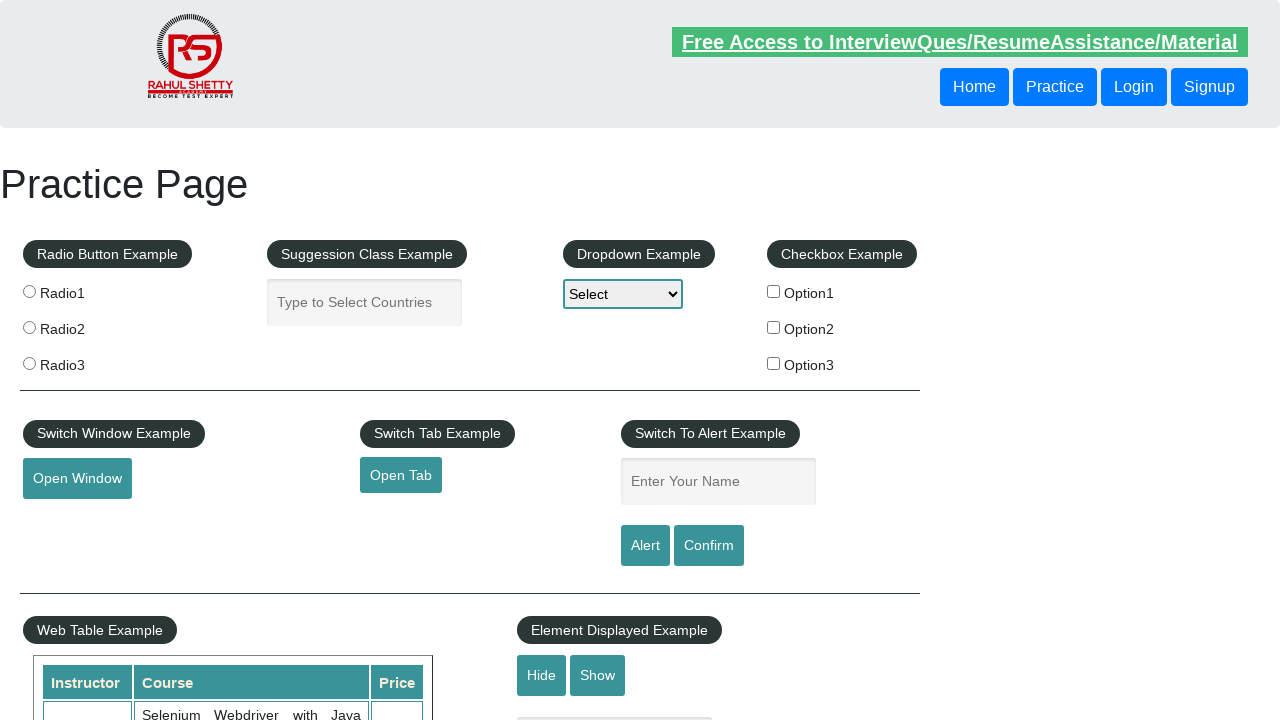

Filled name input field with 'Mounika' on #name
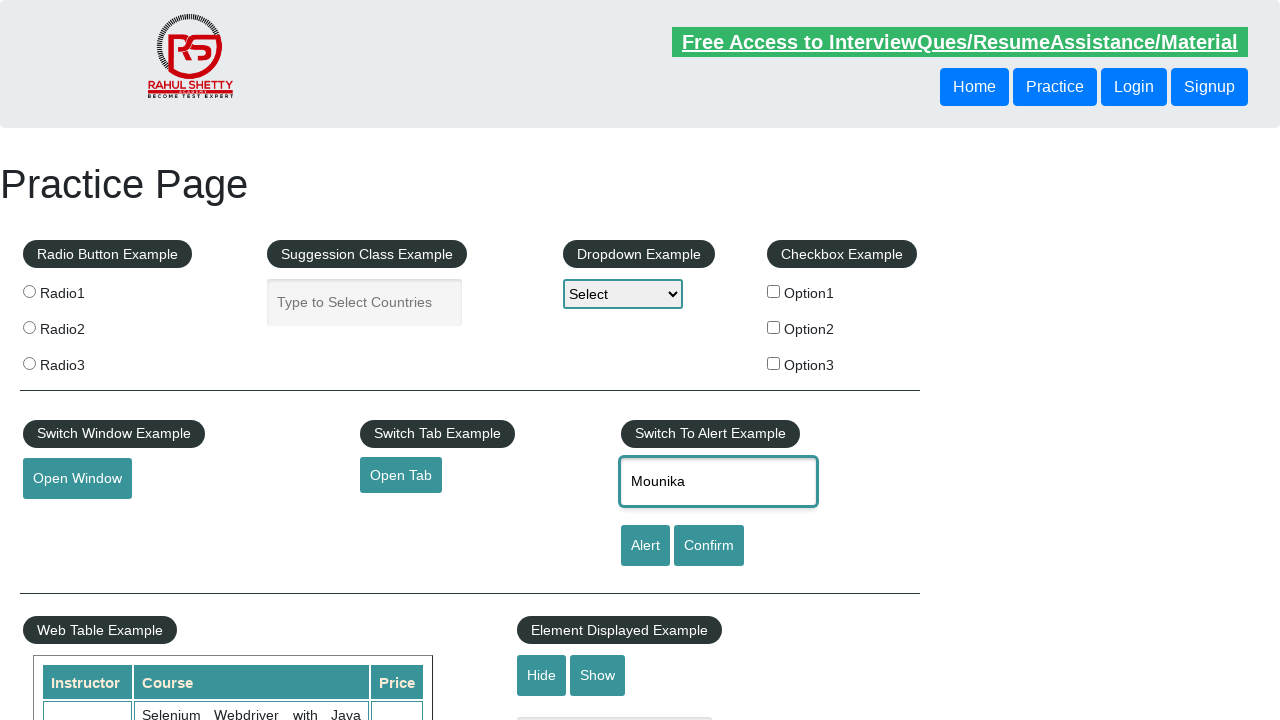

Clicked alert button to trigger standard alert at (645, 546) on #alertbtn
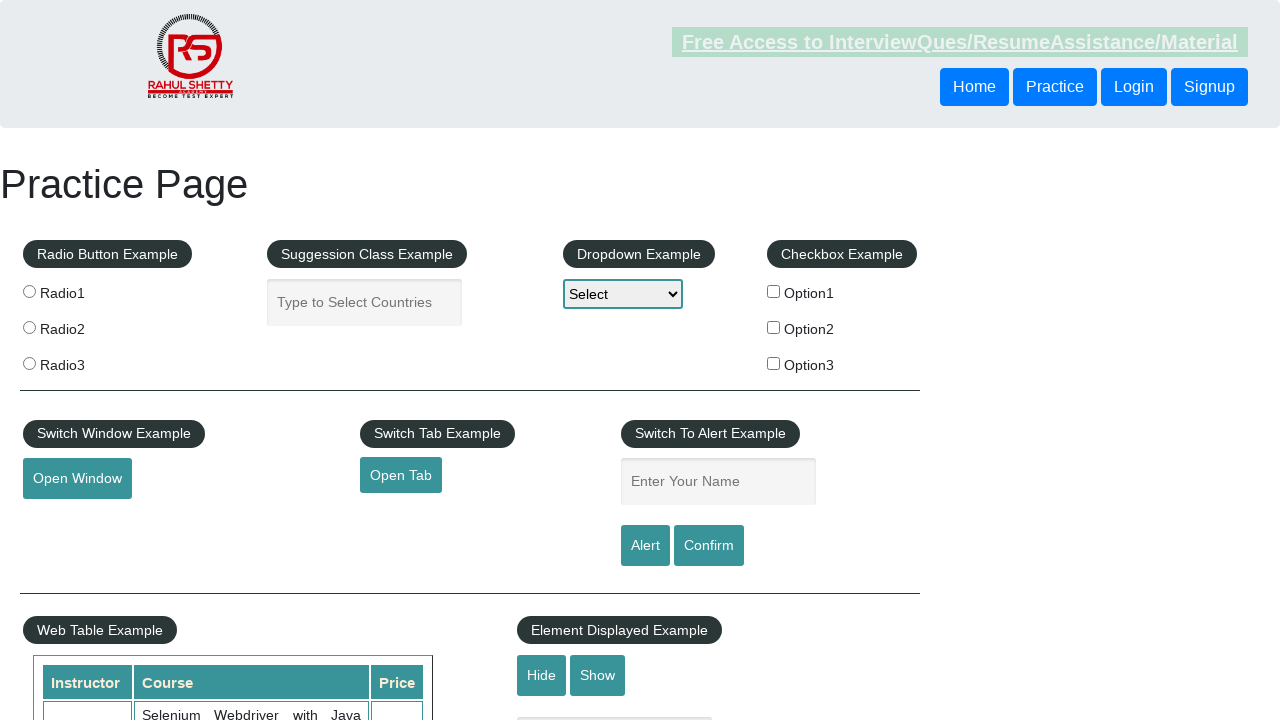

Set up alert handler to accept dialog
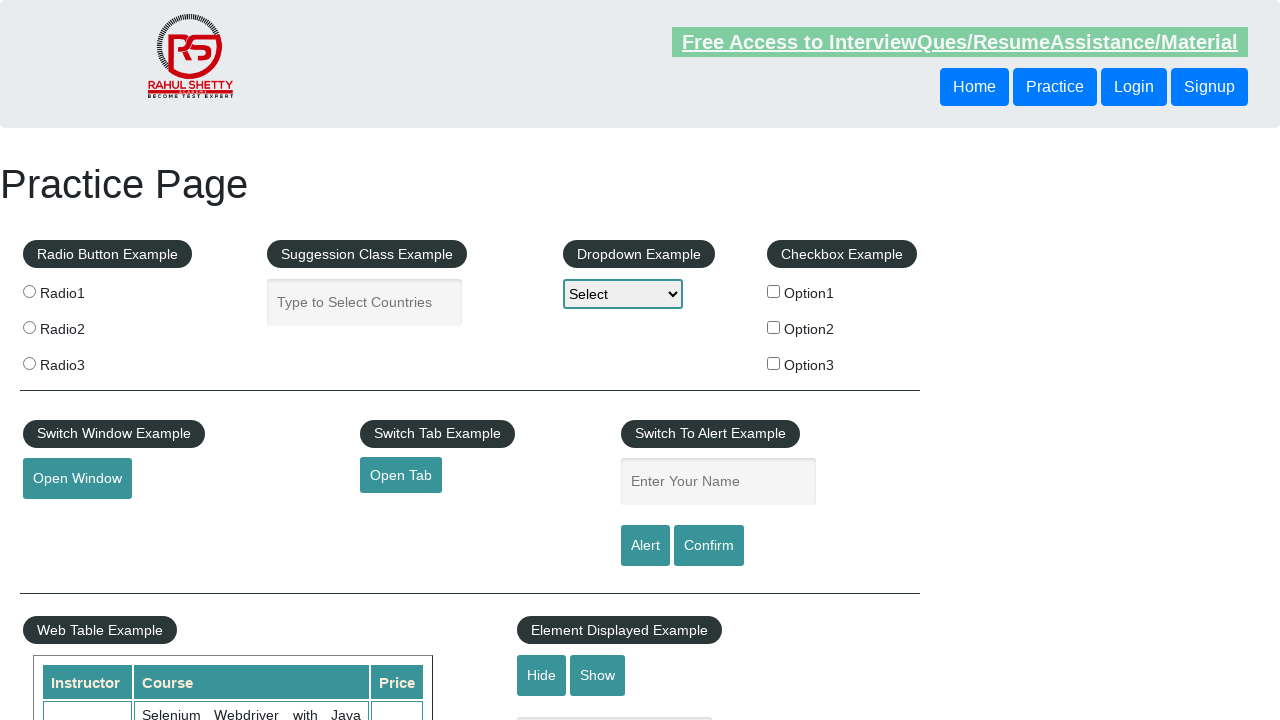

Clicked confirm button to trigger confirmation dialog at (709, 546) on #confirmbtn
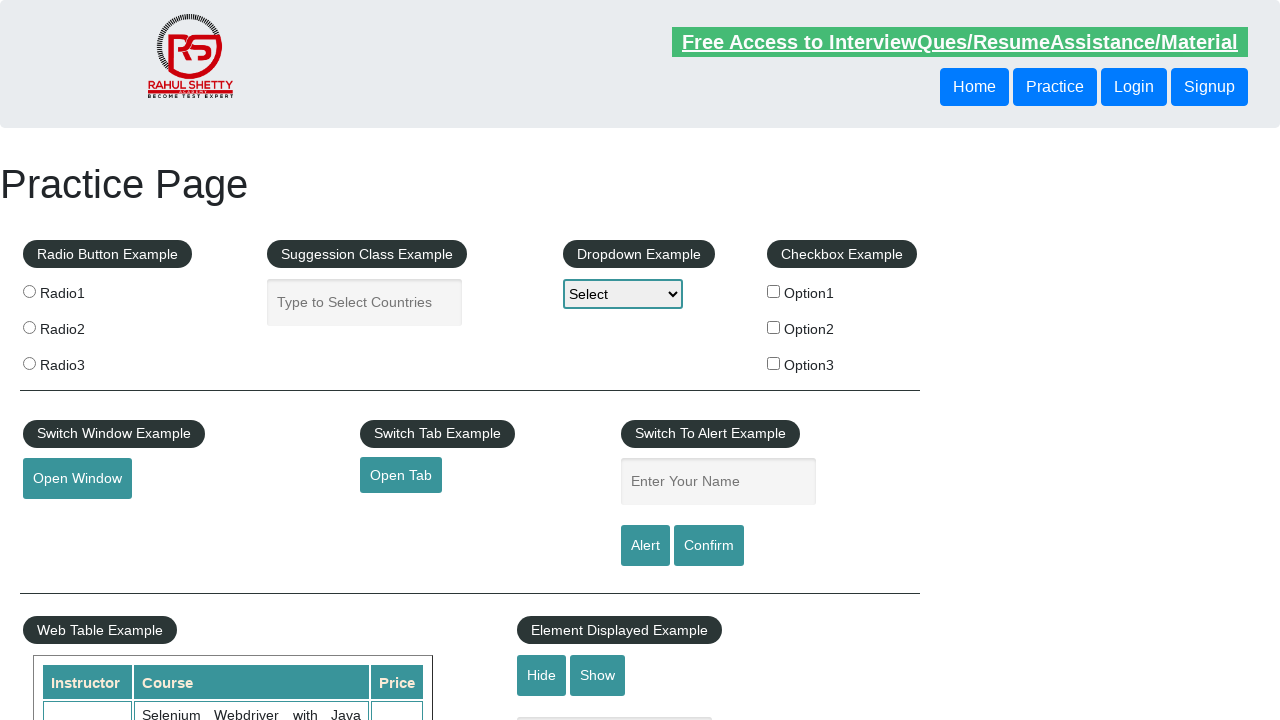

Set up confirmation handler to dismiss dialog
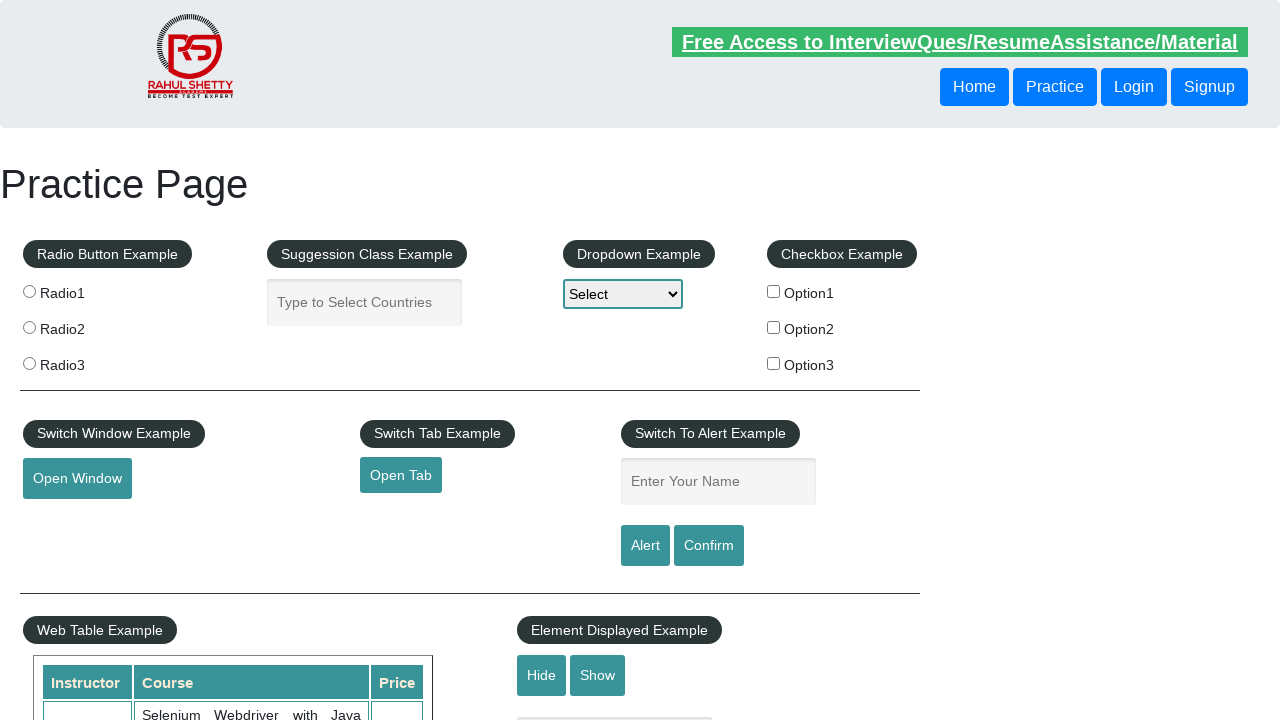

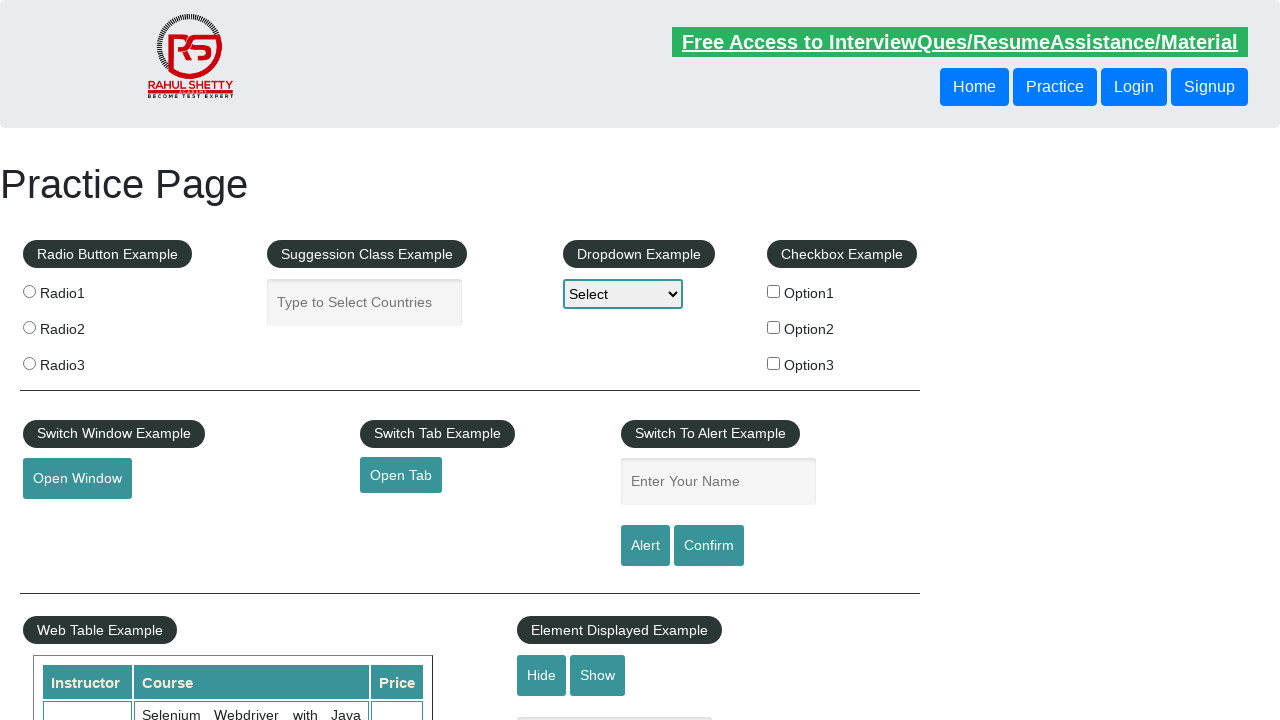